Tests search functionality on artnow.ru art marketplace by searching for "Жираф" (Giraffe), verifying the search results page loads with appropriate header, and checking that the first painting result contains the search term in its name.

Starting URL: https://artnow.ru/

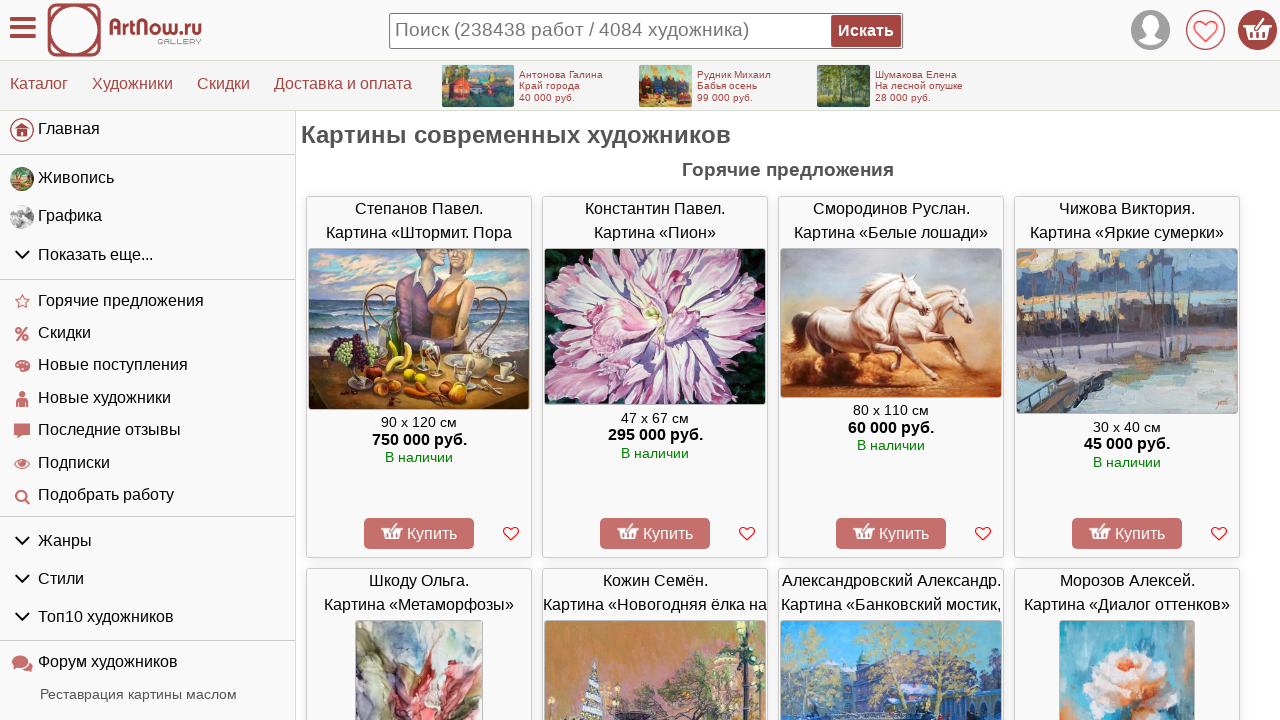

Filled search field with 'Жираф' (Giraffe) on input[name='qs']
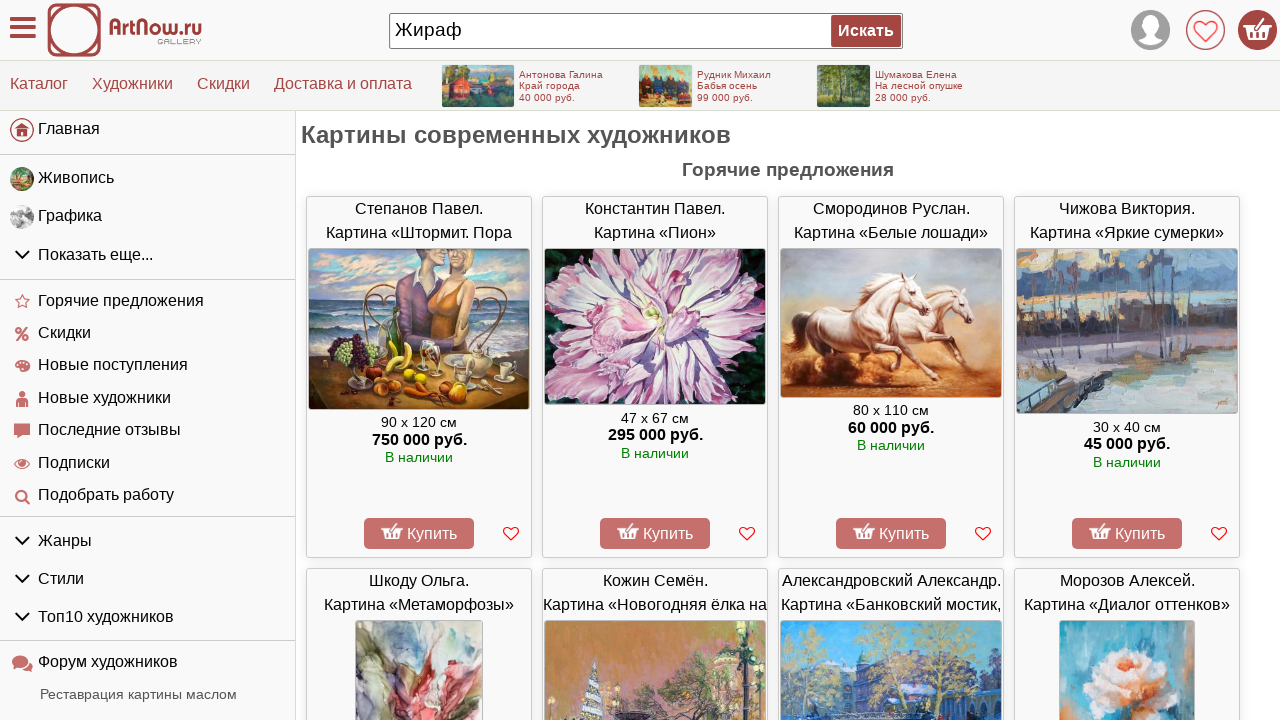

Pressed Enter to submit search form on input[name='qs']
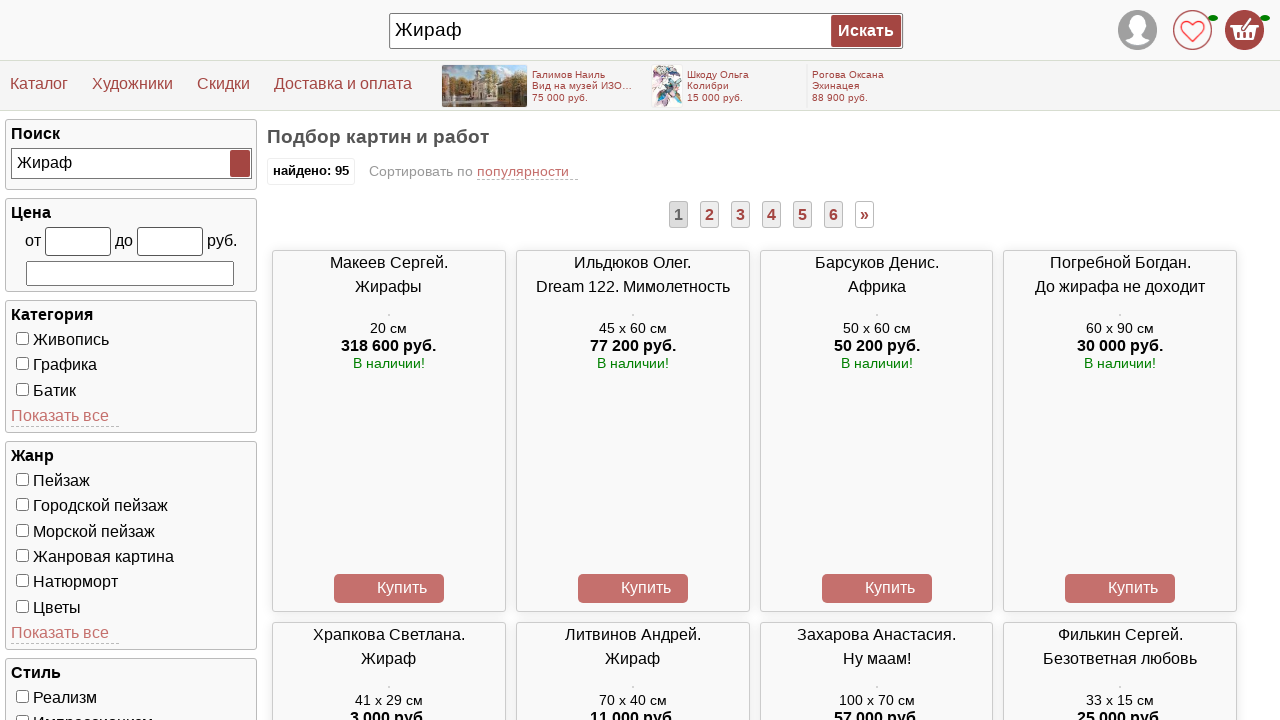

Search results header appeared
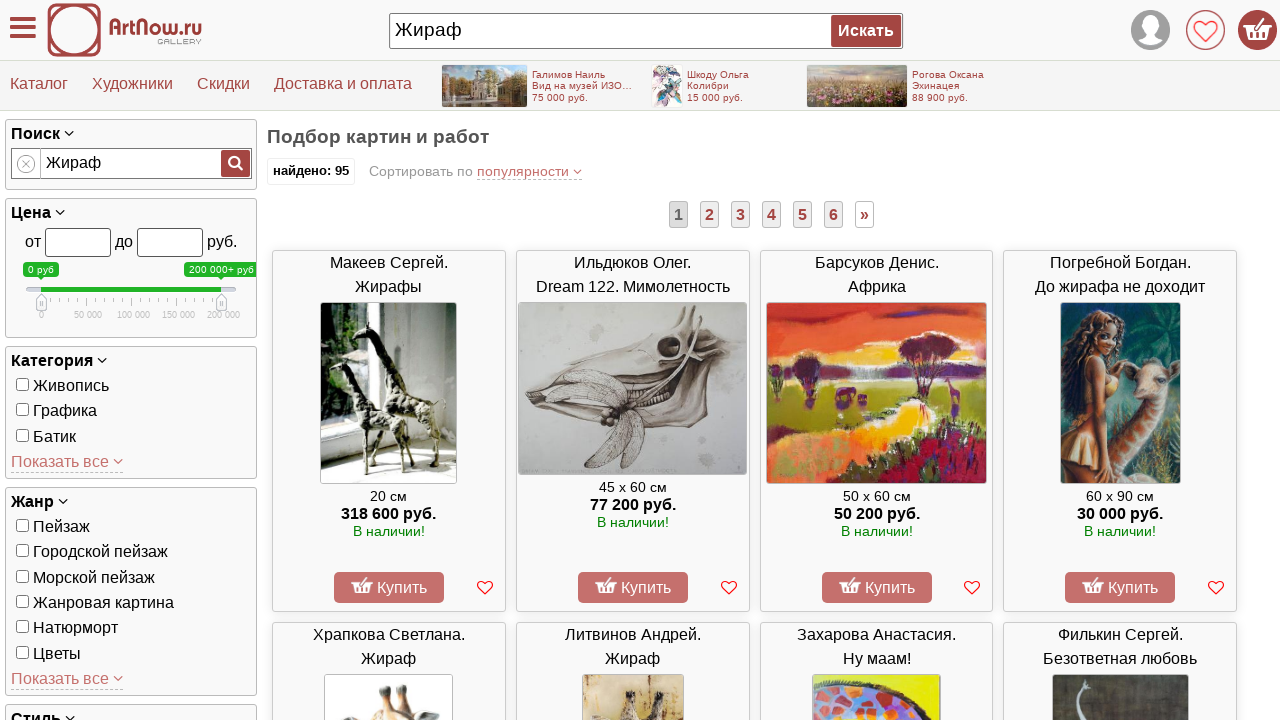

Verified search results header contains 'Подбор картин и работ'
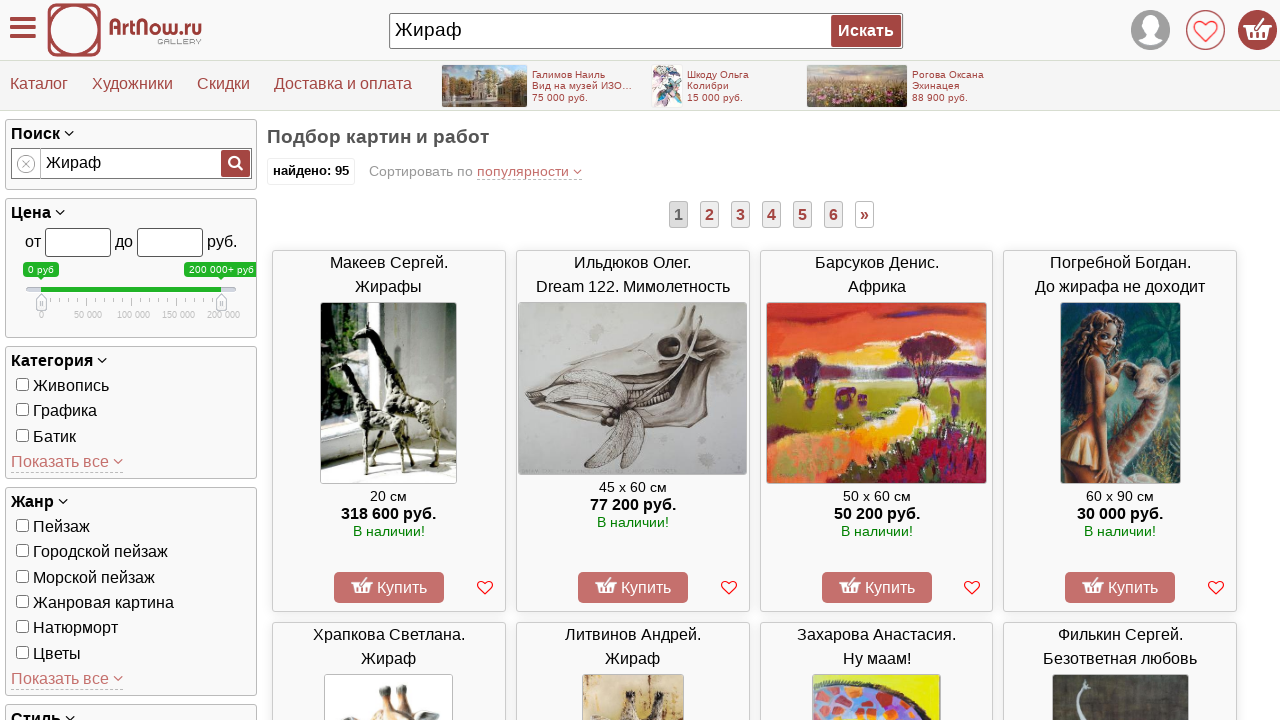

Painting images loaded
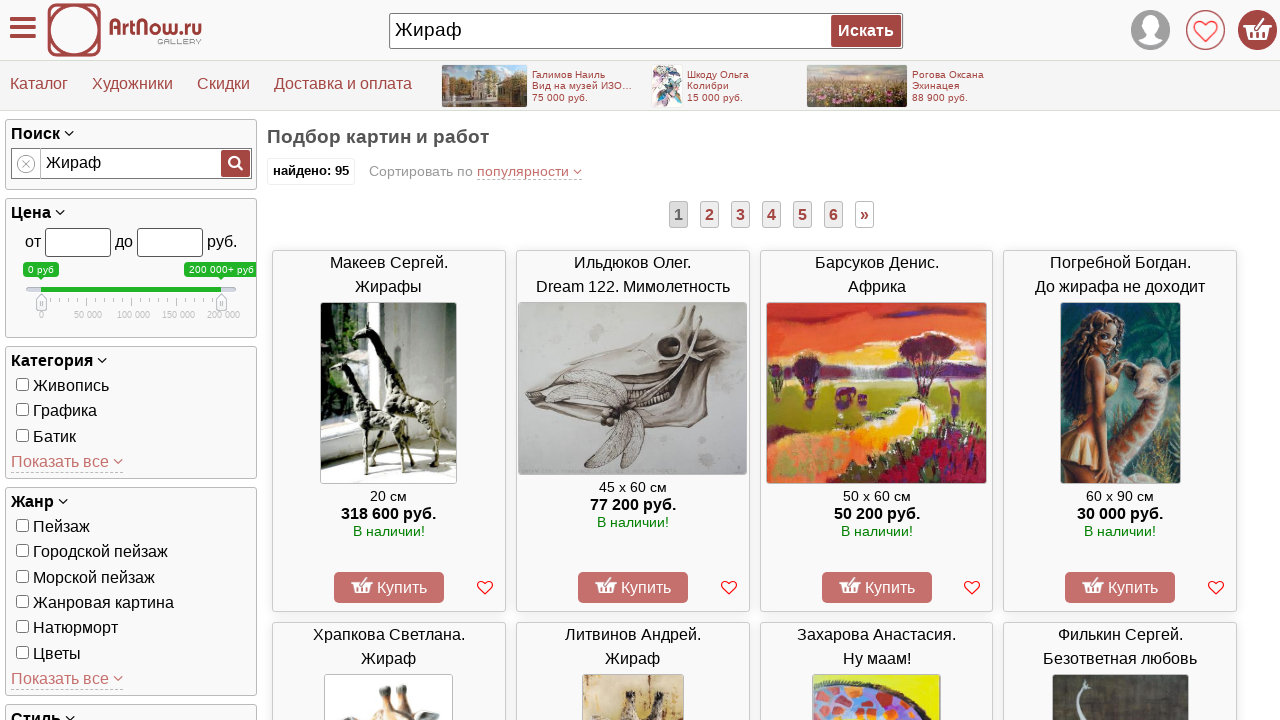

Retrieved alt text from first painting result
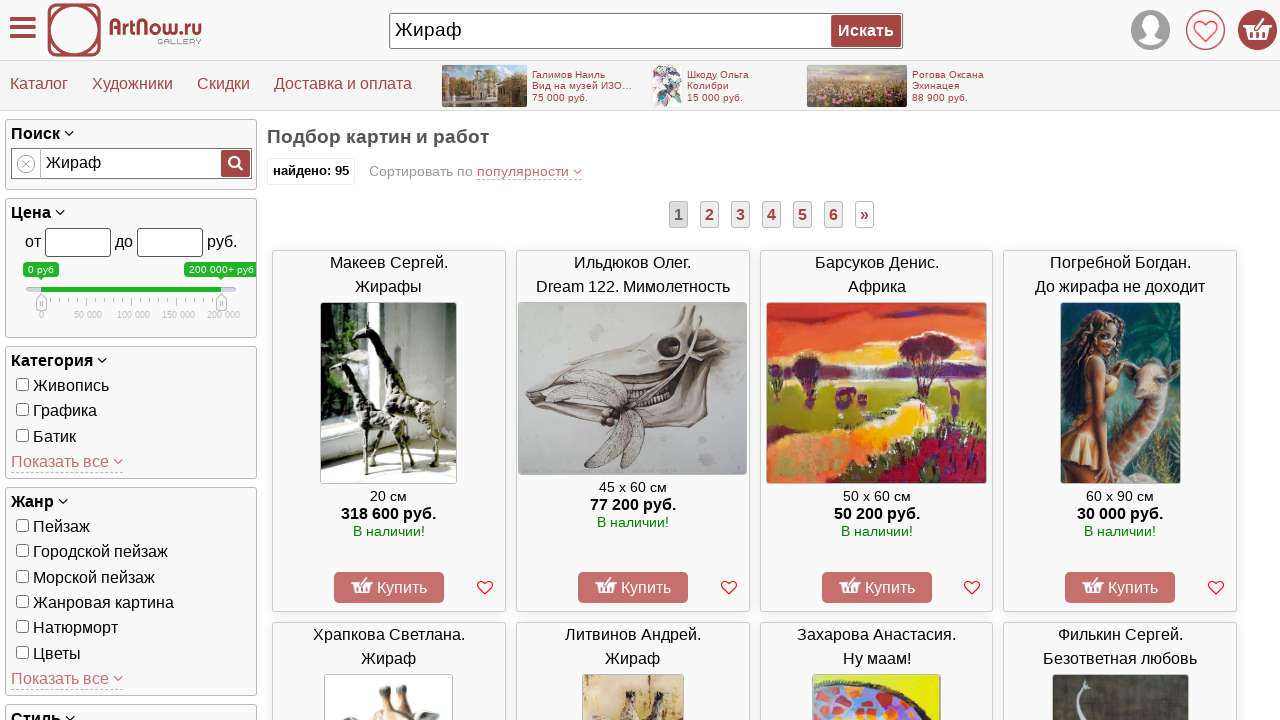

Verified first painting result contains 'Жираф' in its name
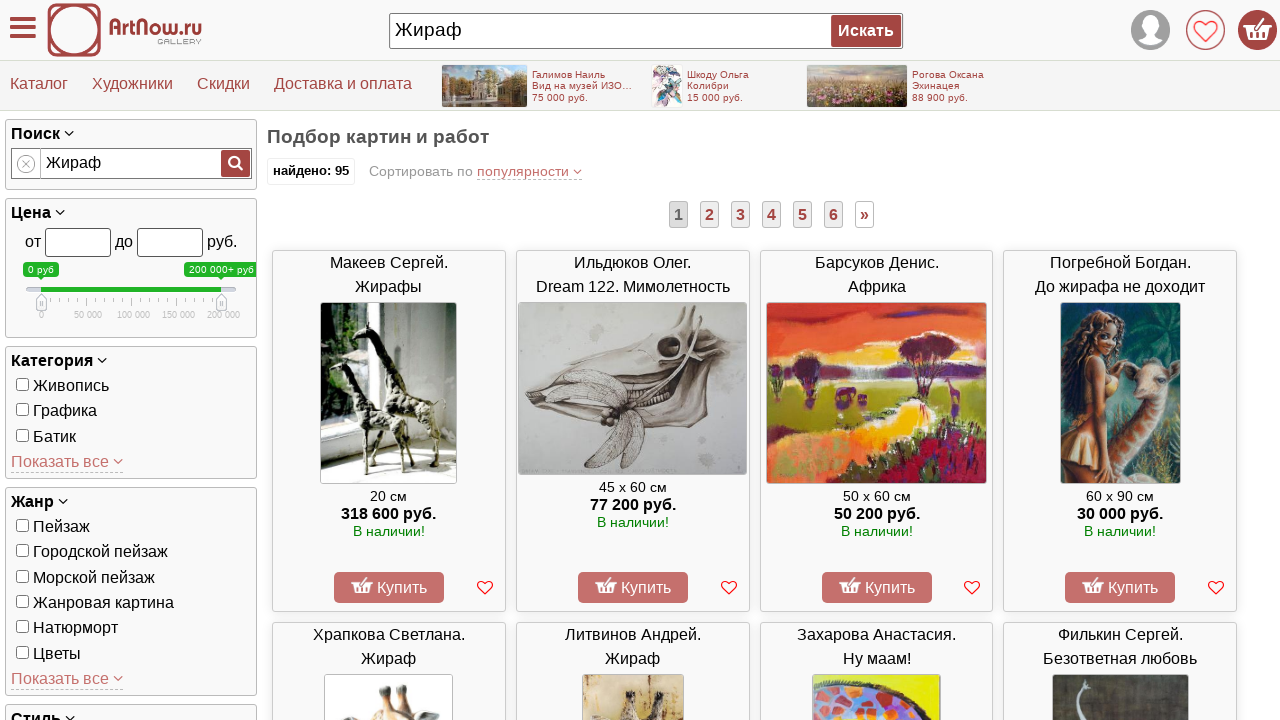

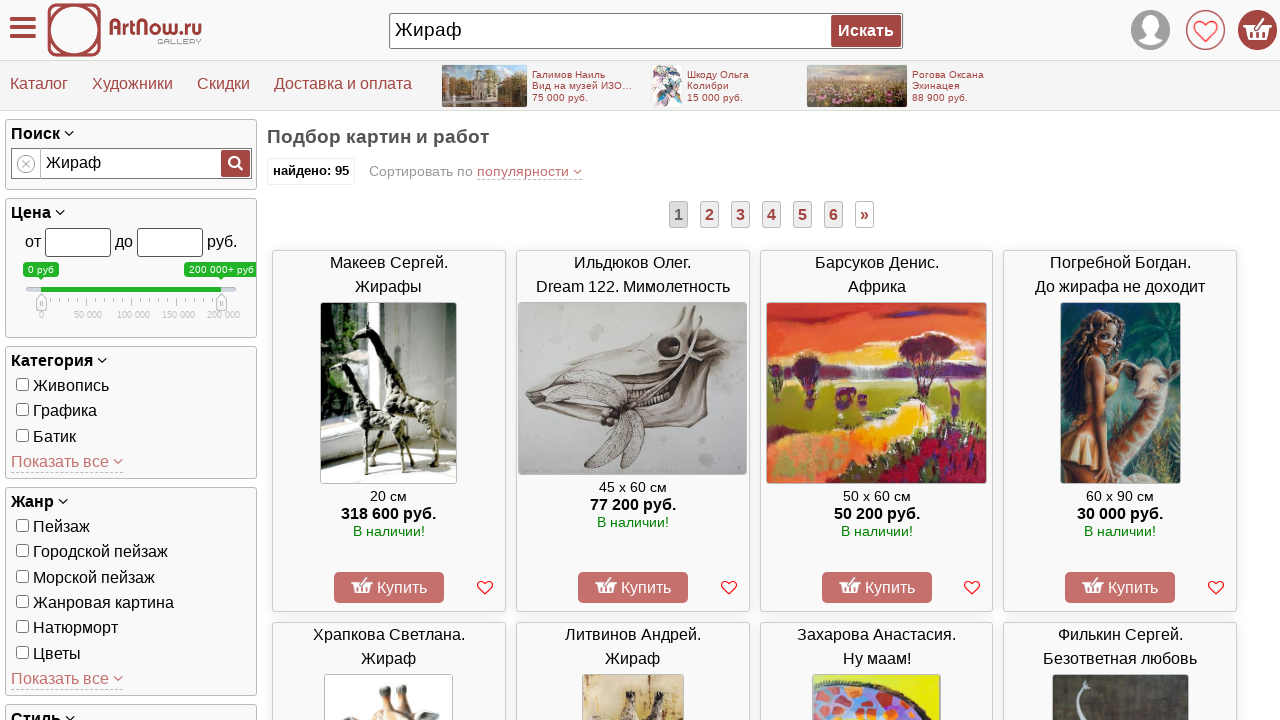